Tests JavaScript alert handling by triggering an alert dialog and accepting it

Starting URL: http://demo.automationtesting.in/Alerts.html

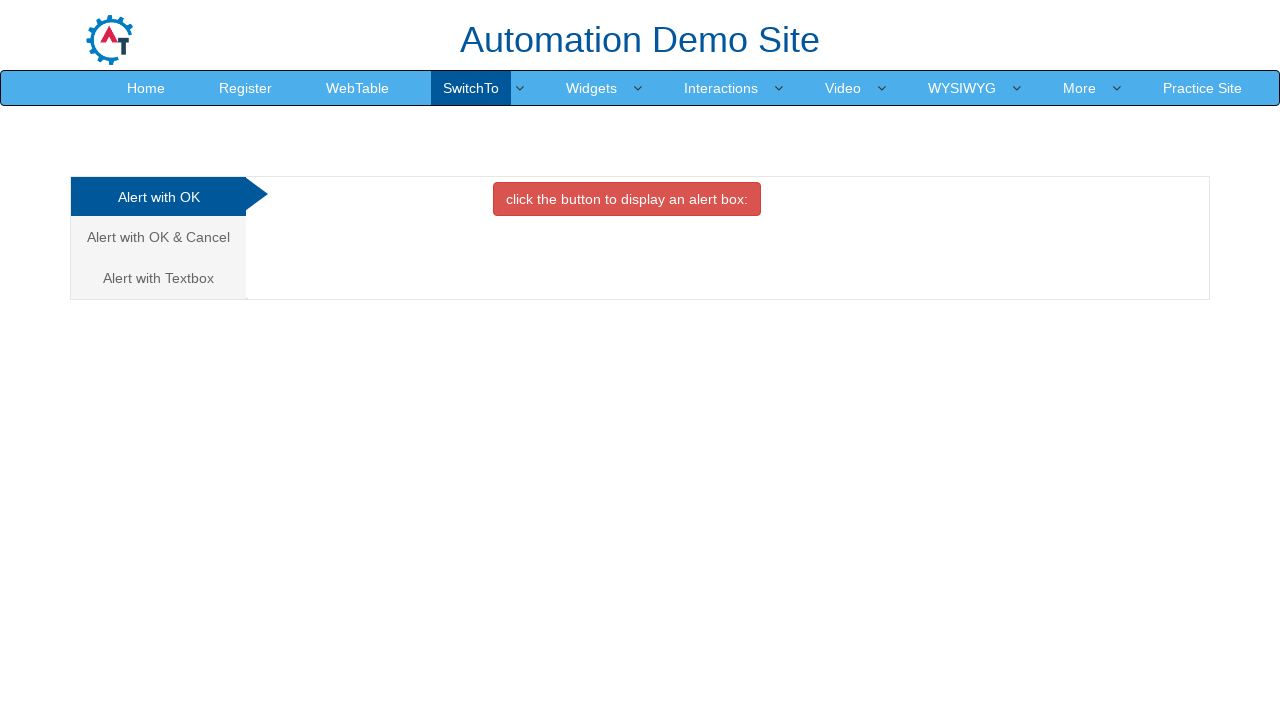

Clicked on the 'Alert with OK' tab at (158, 197) on xpath=//a[text()='Alert with OK ']
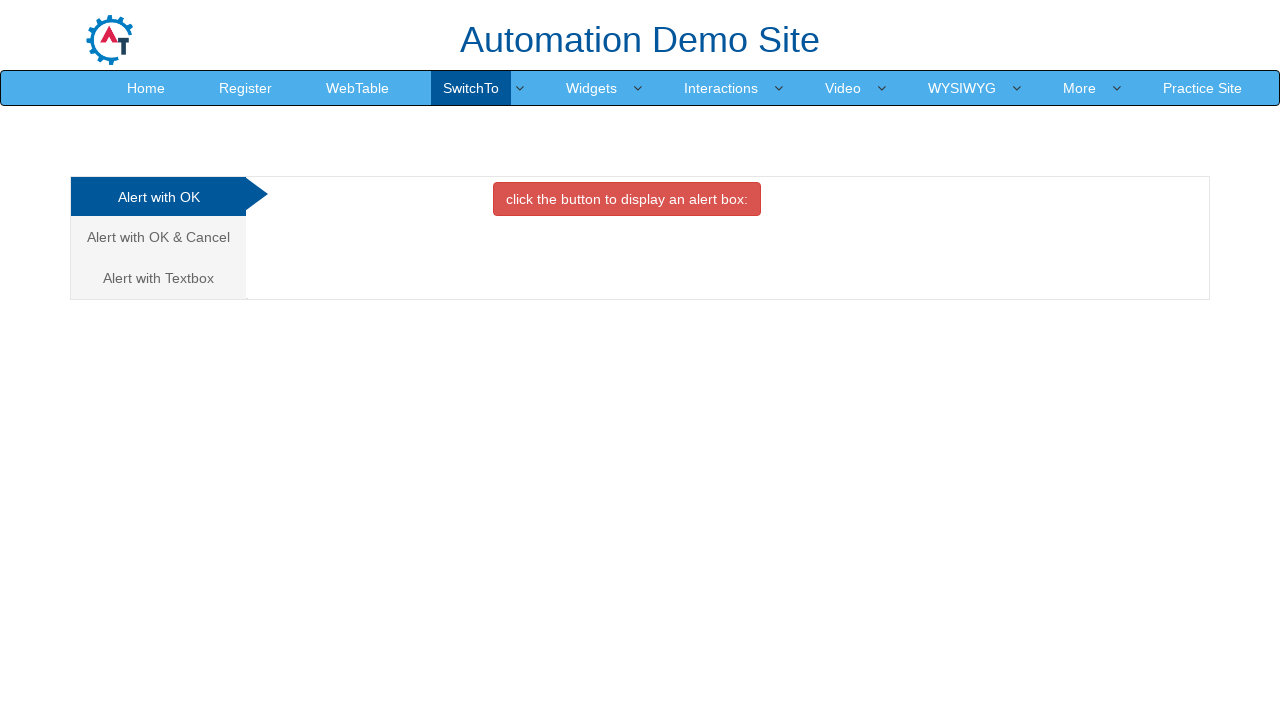

Clicked the button to trigger the alert dialog at (627, 199) on xpath=//button[@class='btn btn-danger']
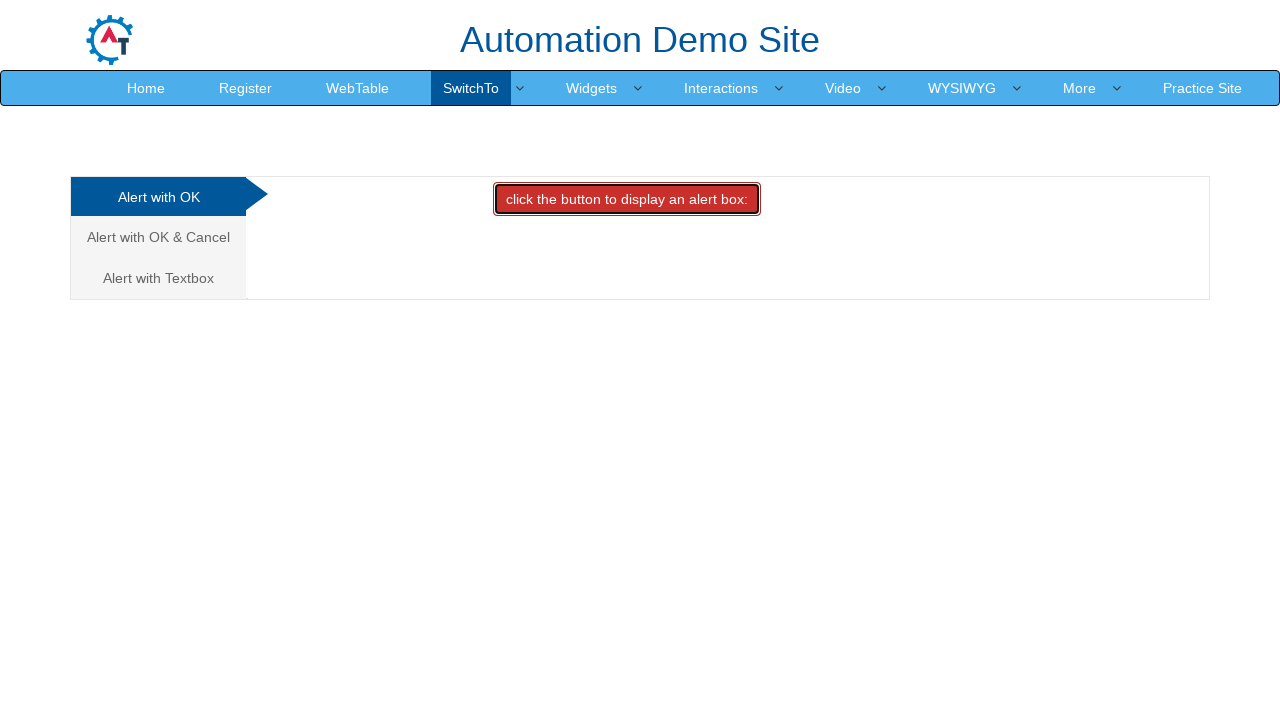

Set up dialog handler to accept the alert
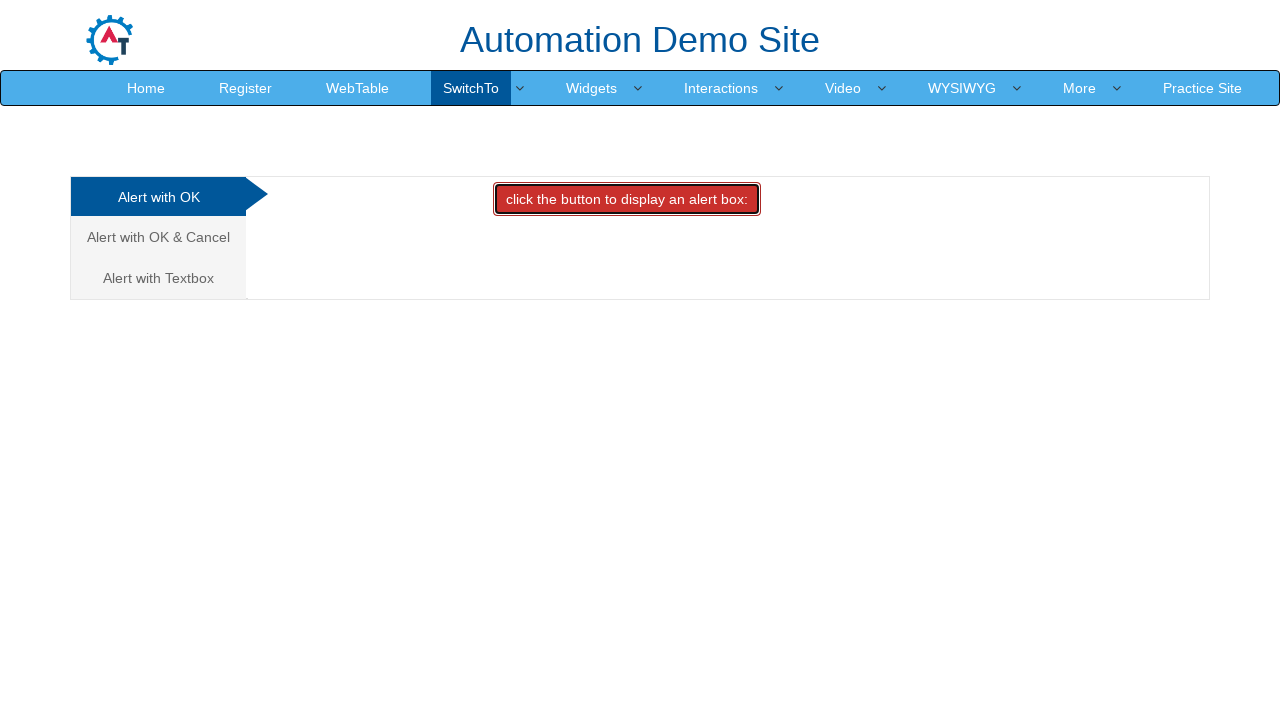

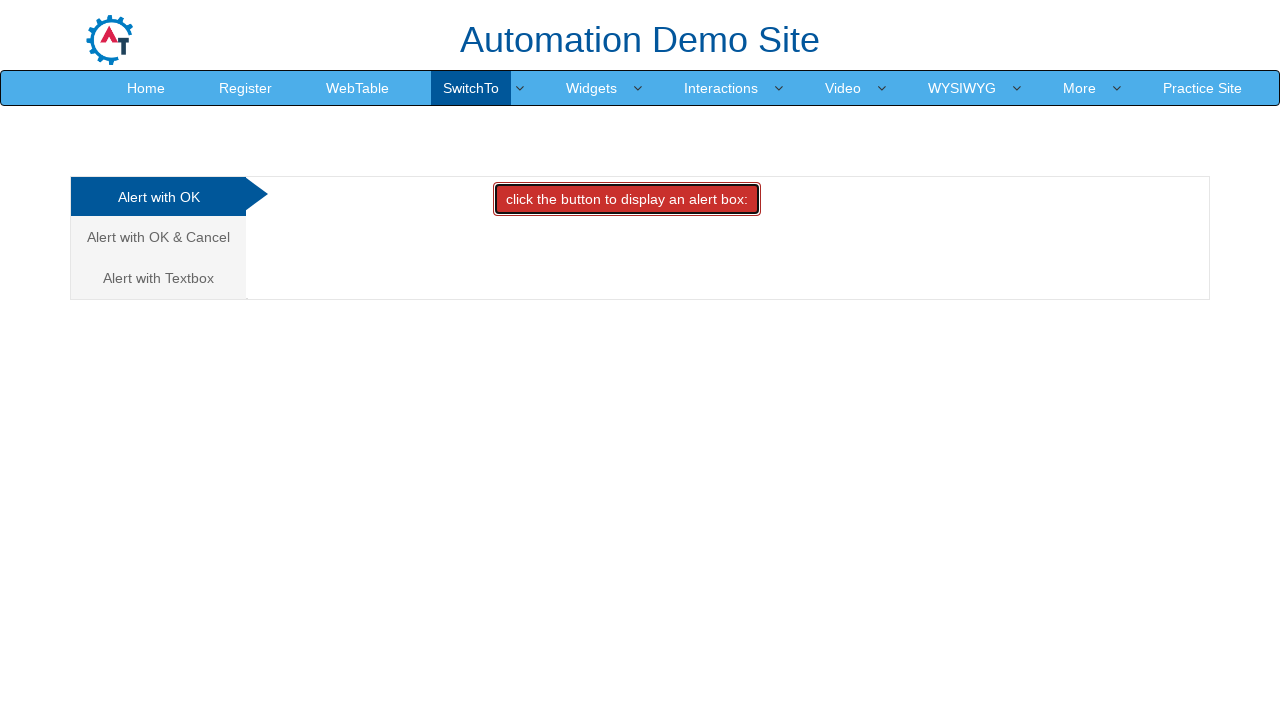